Tests CSS selector locators on a web form by filling text inputs, clicking checkboxes, and entering passwords, then navigates to another site to test nth-child selectors.

Starting URL: https://www.selenium.dev/selenium/web/web-form.html

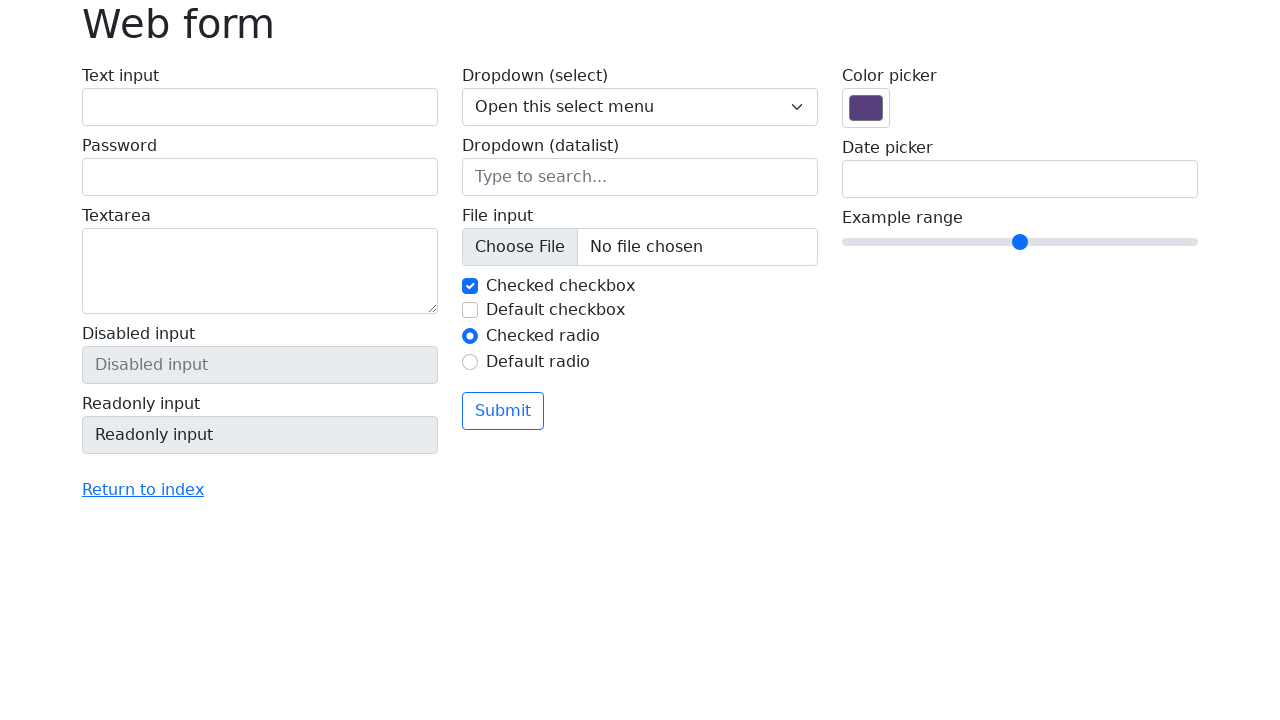

Filled text input using class selector with 'Test' on input.form-control
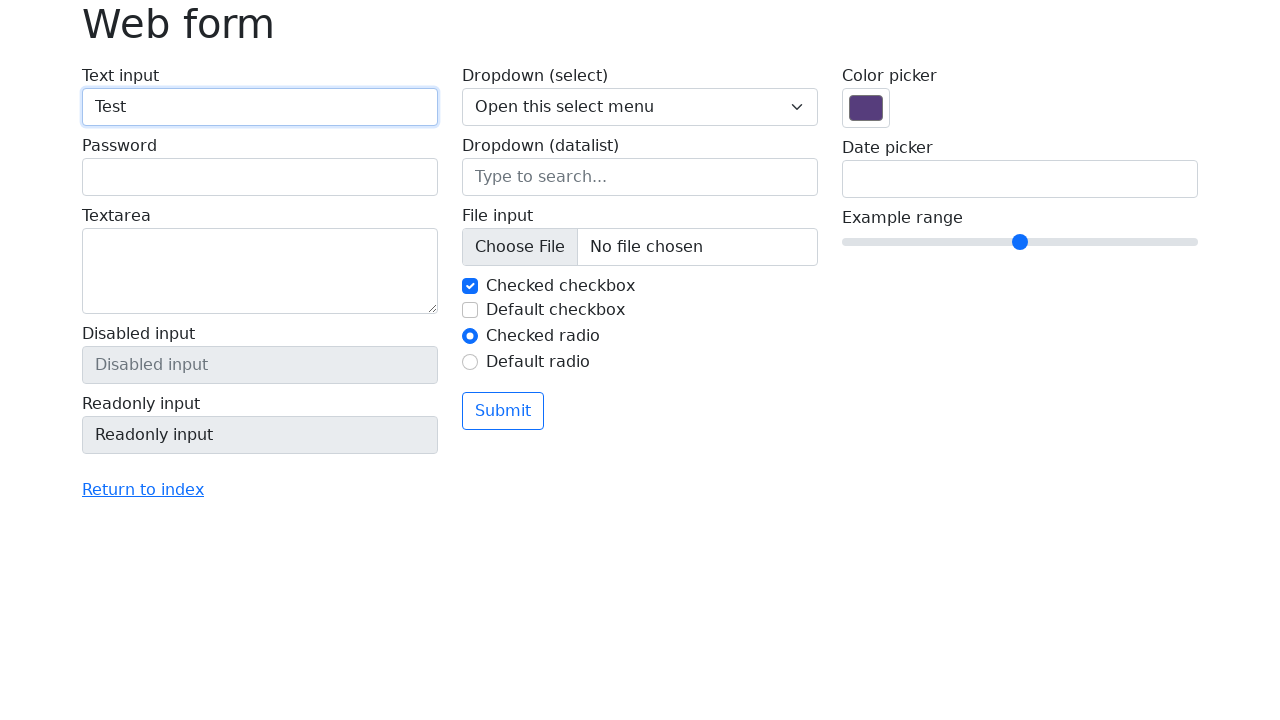

Clicked checkbox using ID selector at (470, 310) on input#my-check-2
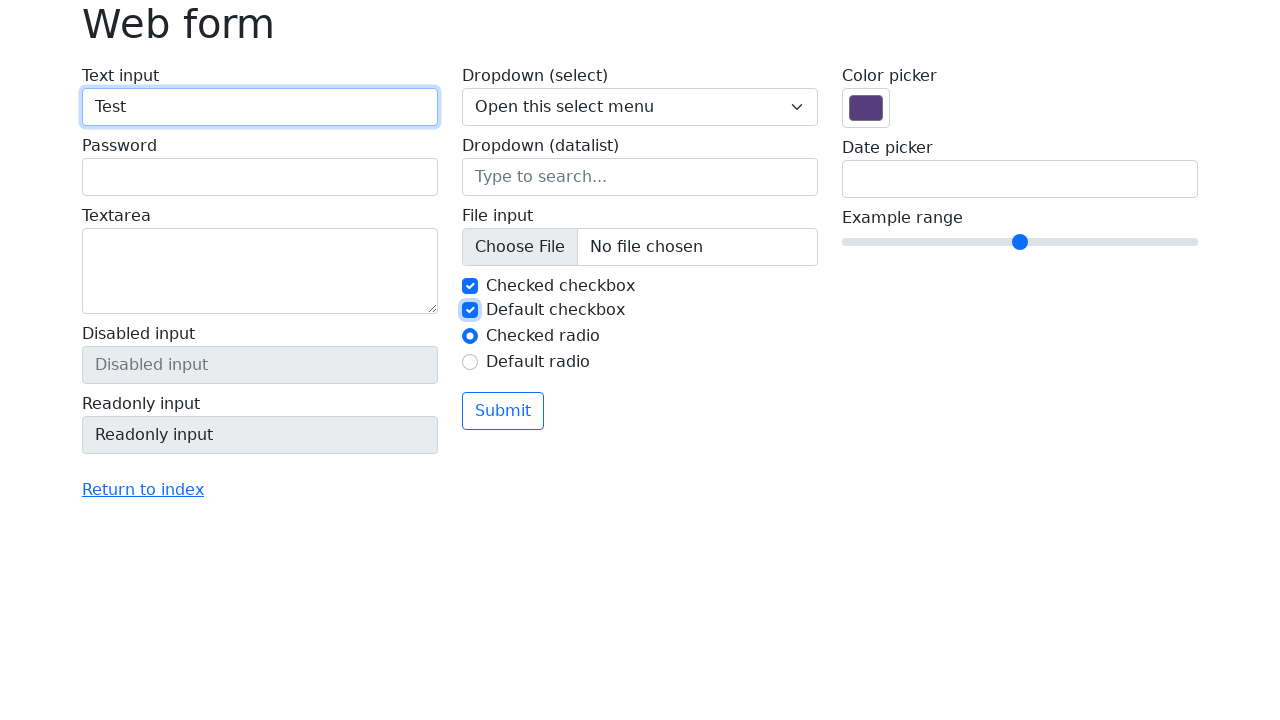

Filled password field using attribute selector with 'Test' on input[name='my-password']
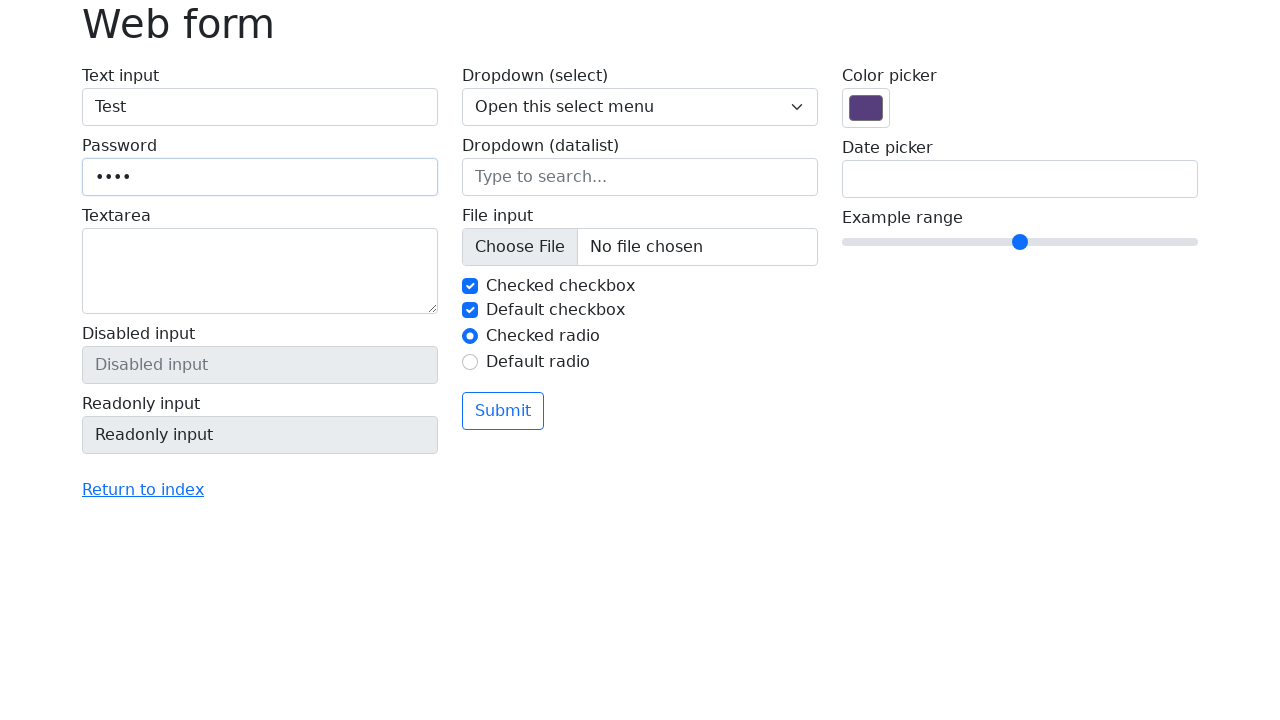

Navigated to locatorspractice site
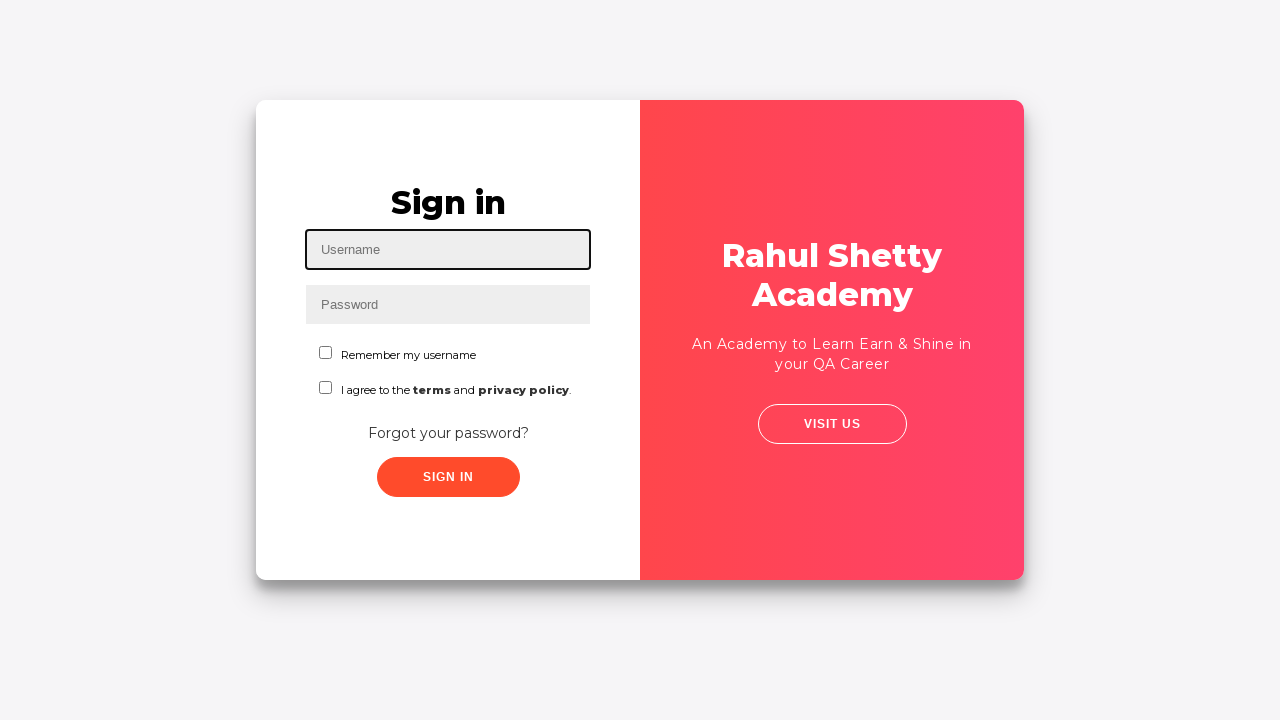

Filled input using nth-child selector with 'Test' on input[type='text']:nth-child(3)
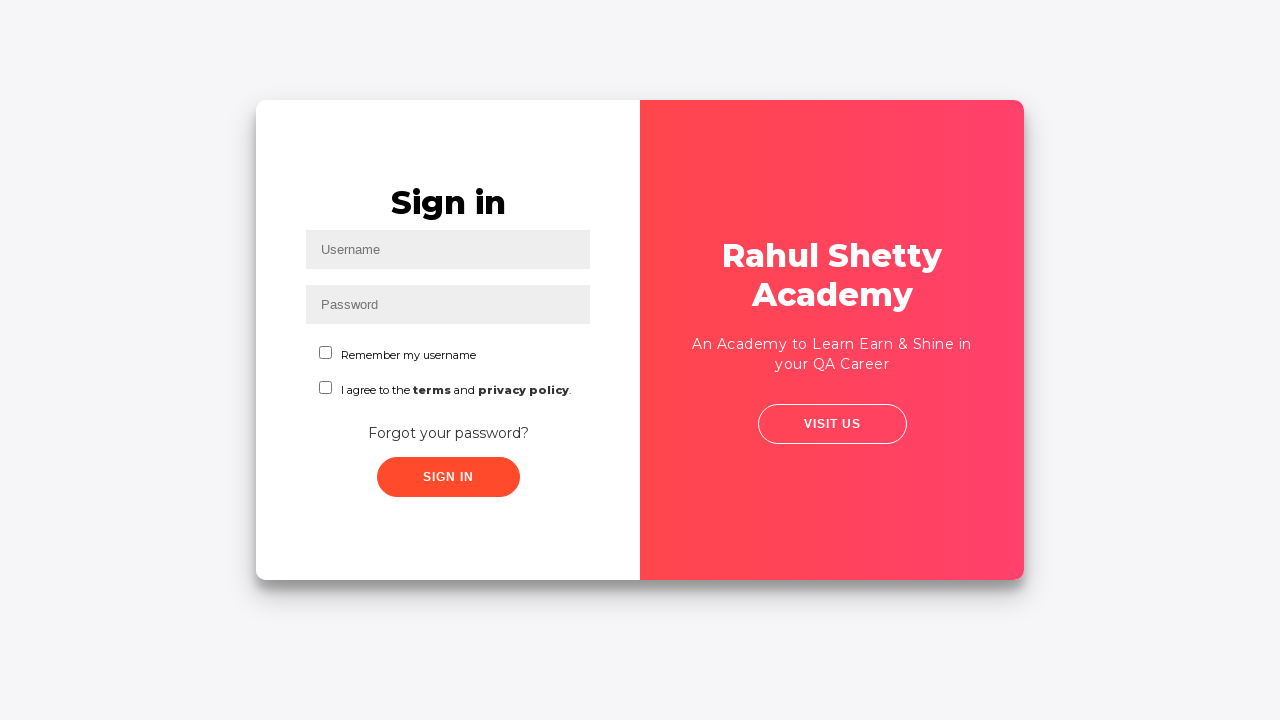

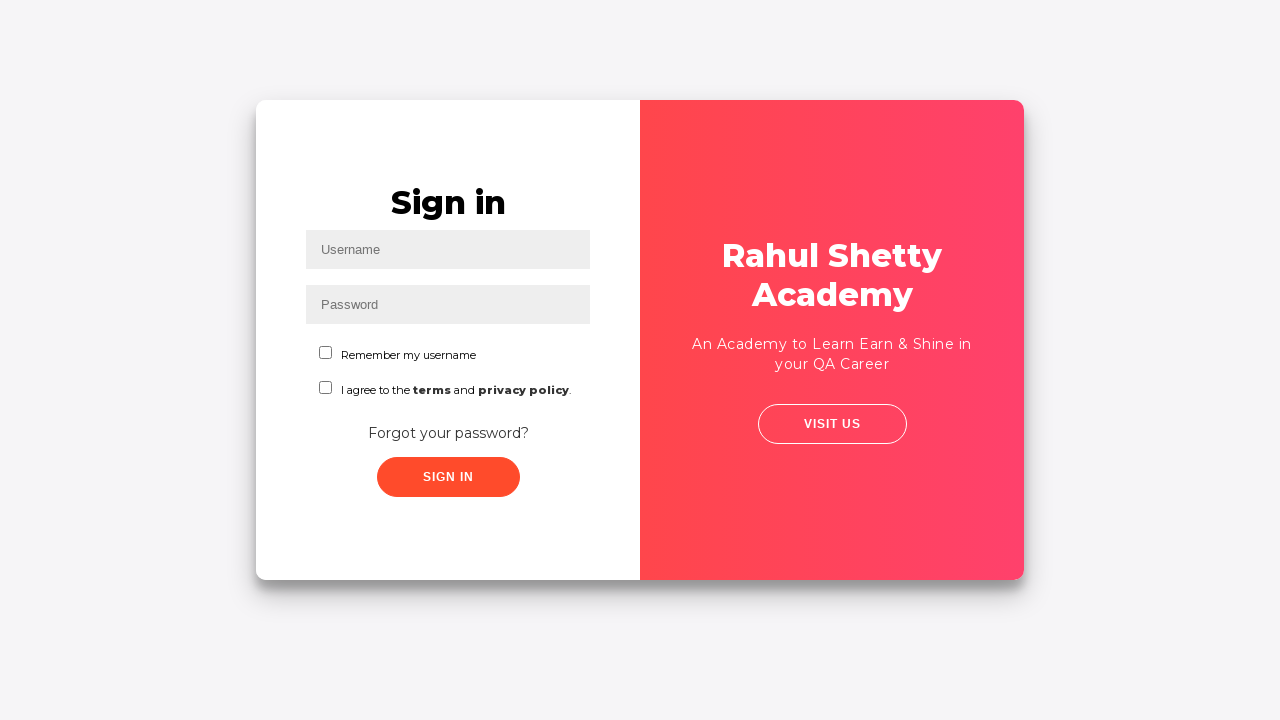